Tests invalid form submission with empty directive field to trigger validation error

Starting URL: https://elenarivero.github.io/Ejercicio2/index.html

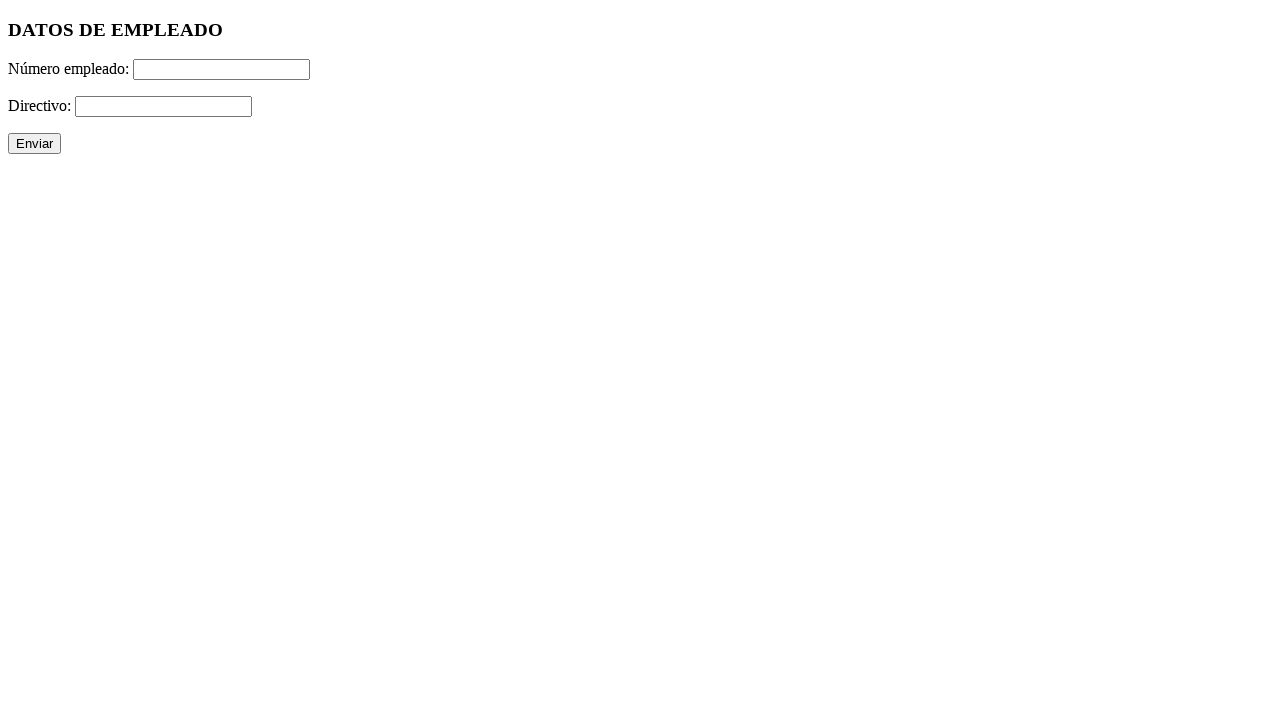

Filled employee number field with '200' on #numero
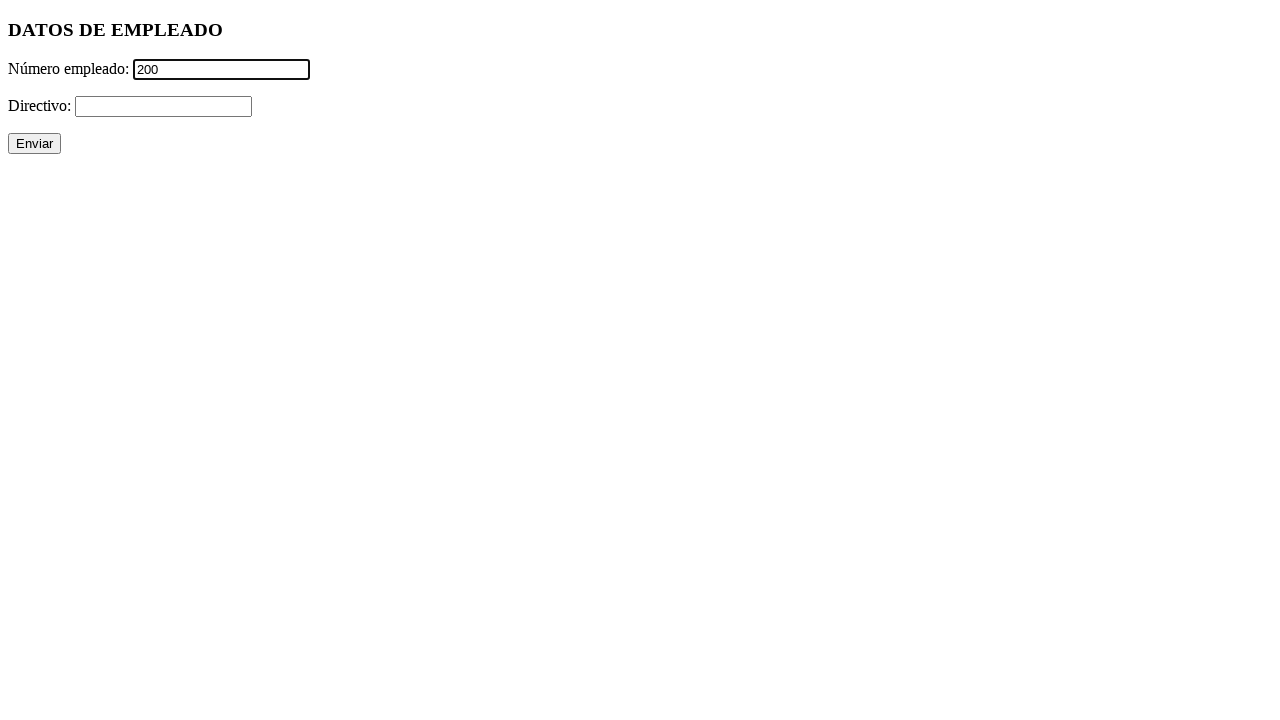

Clicked submit button with empty directive field at (34, 144) on xpath=//p/input[@type='submit']
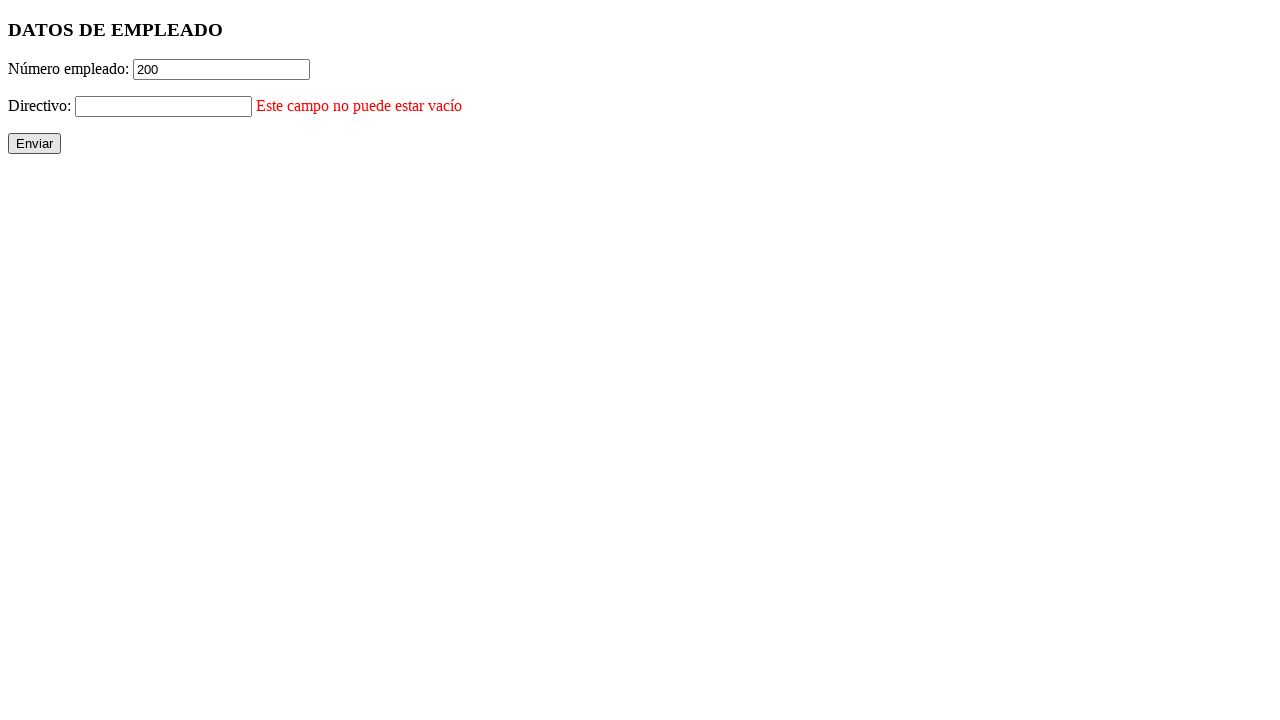

Validation error message appeared in errorDirectivo element
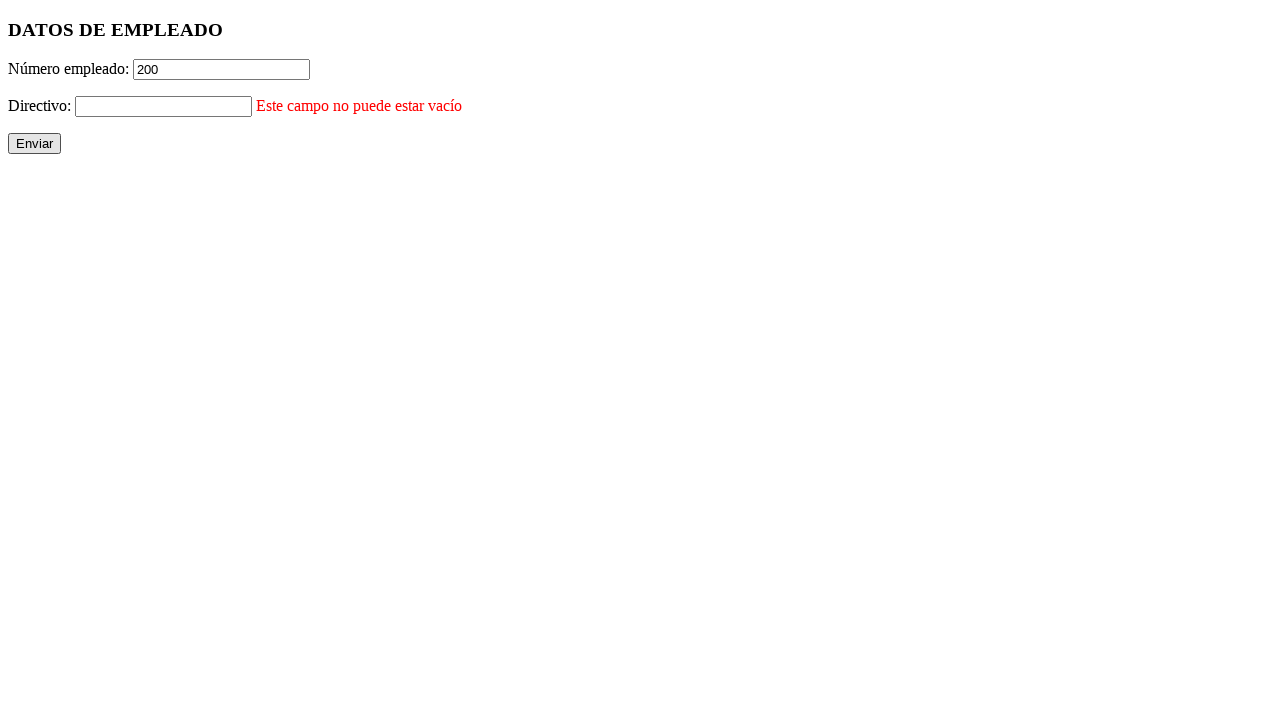

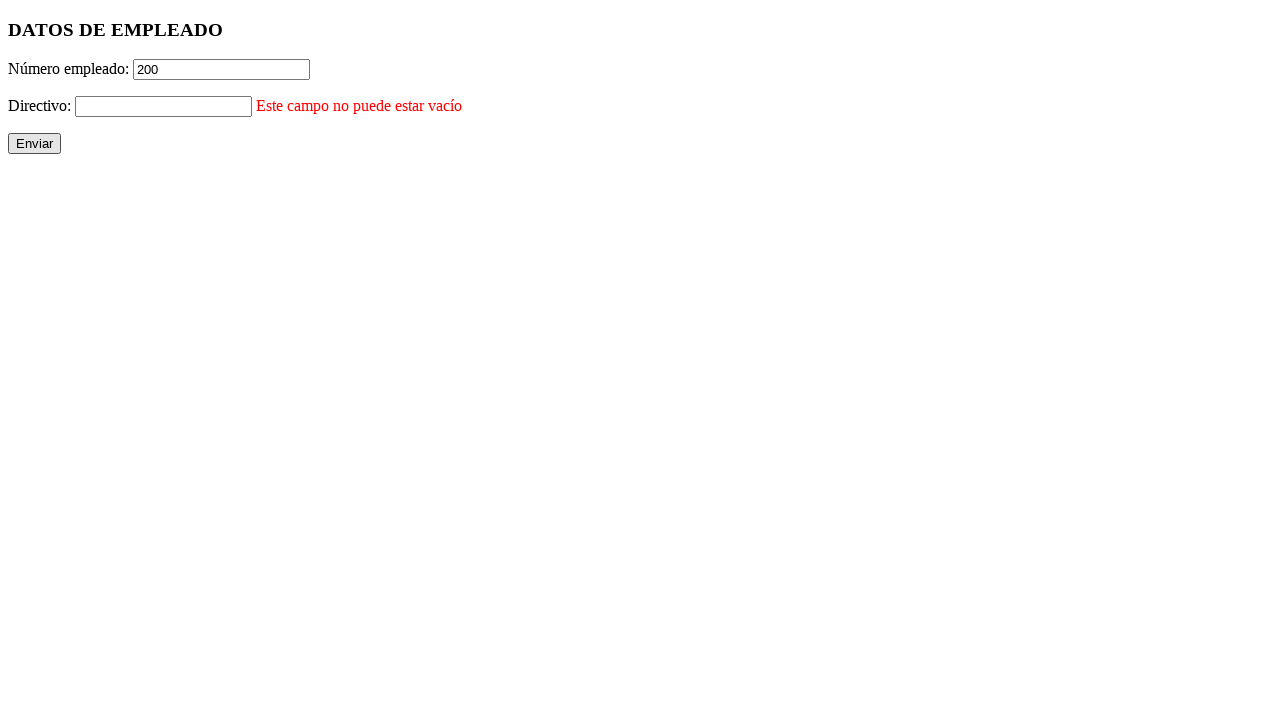